Tests that the Clear completed button displays the correct text when items are completed

Starting URL: https://demo.playwright.dev/todomvc

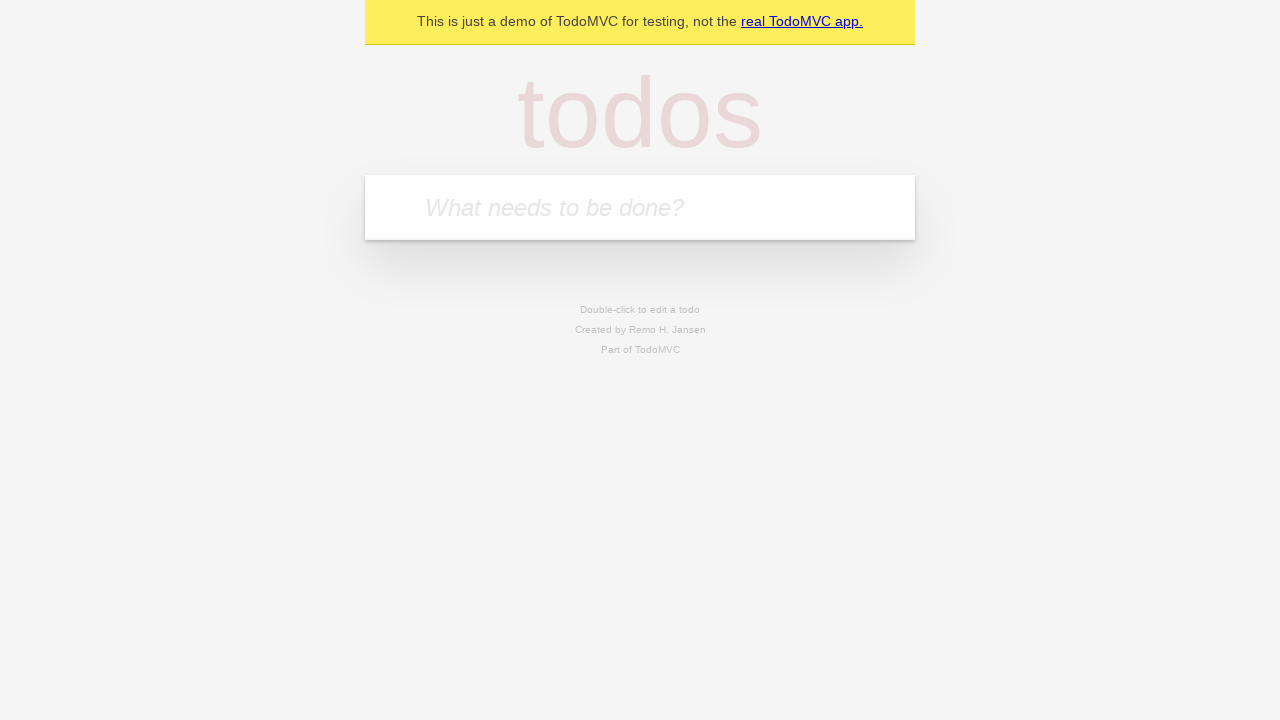

Filled todo input with 'buy some cheese' on internal:attr=[placeholder="What needs to be done?"i]
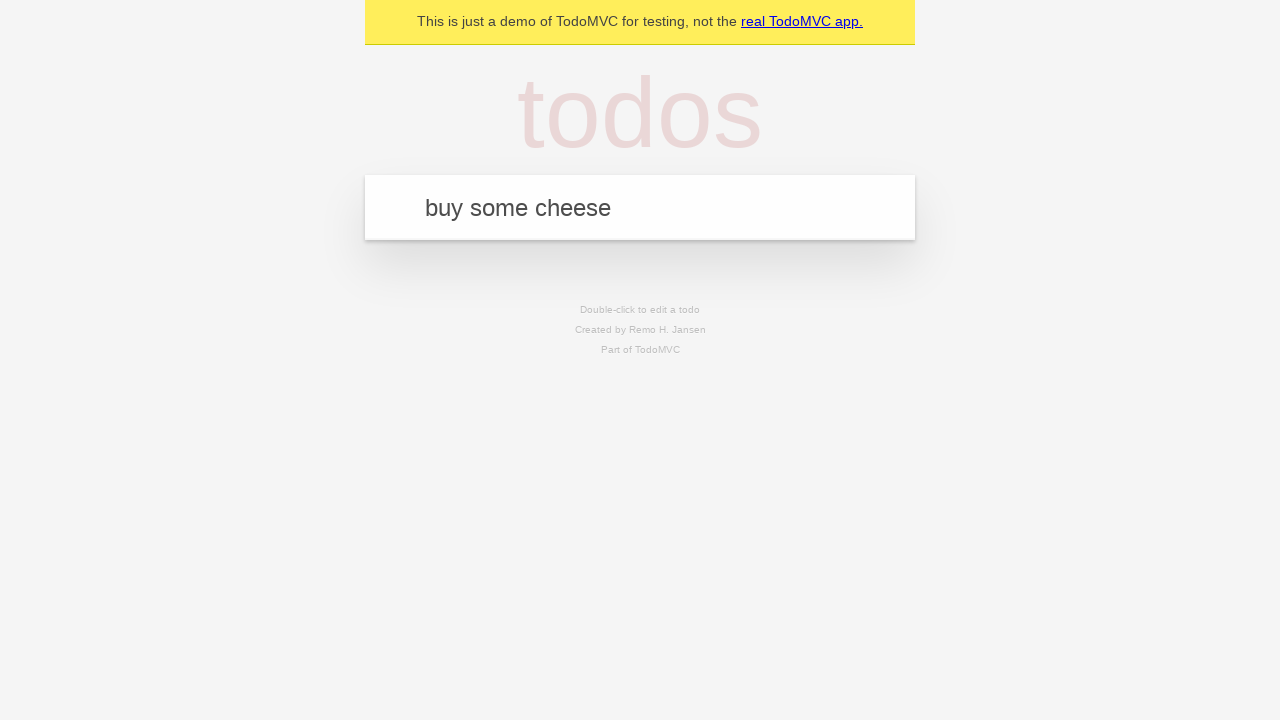

Pressed Enter to add first todo on internal:attr=[placeholder="What needs to be done?"i]
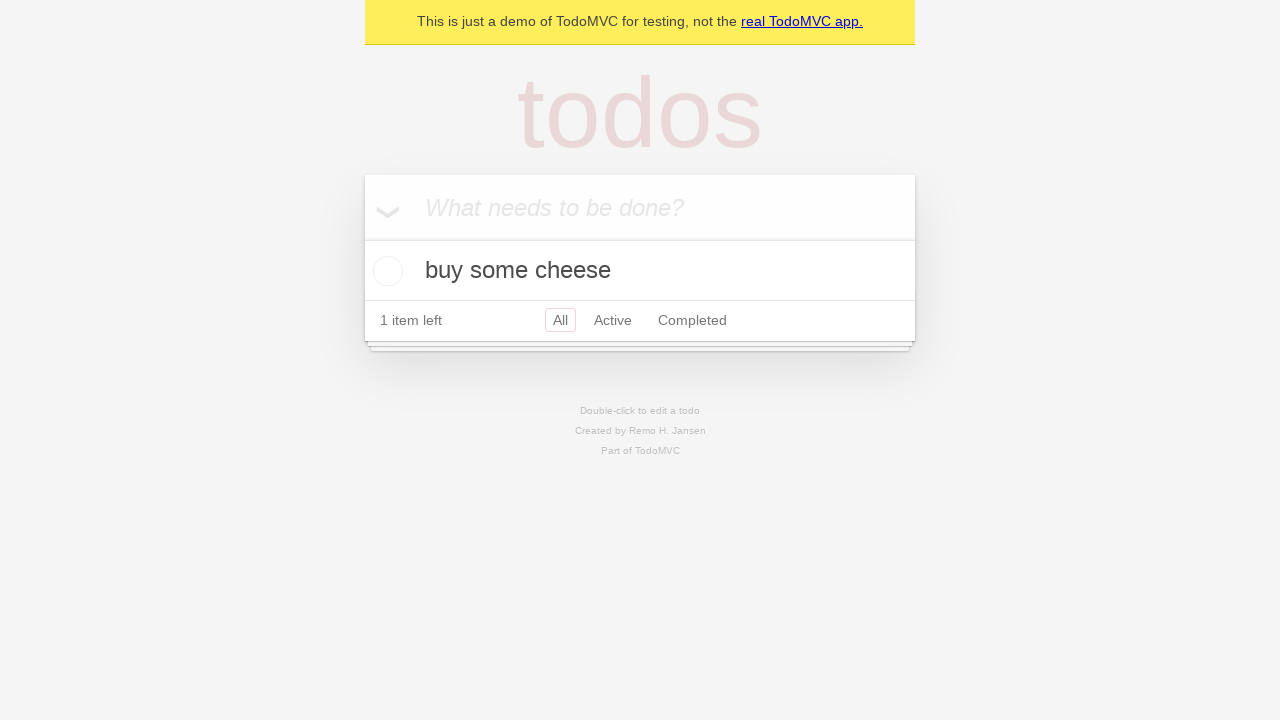

Filled todo input with 'feed the cat' on internal:attr=[placeholder="What needs to be done?"i]
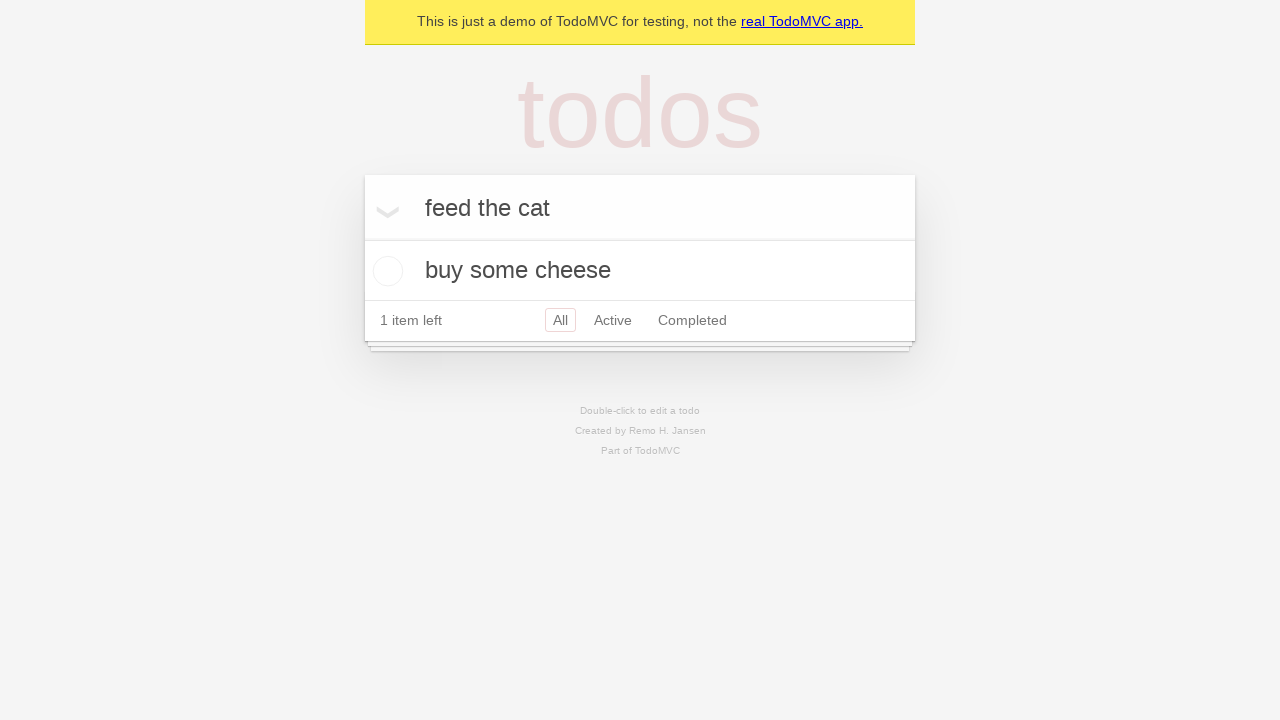

Pressed Enter to add second todo on internal:attr=[placeholder="What needs to be done?"i]
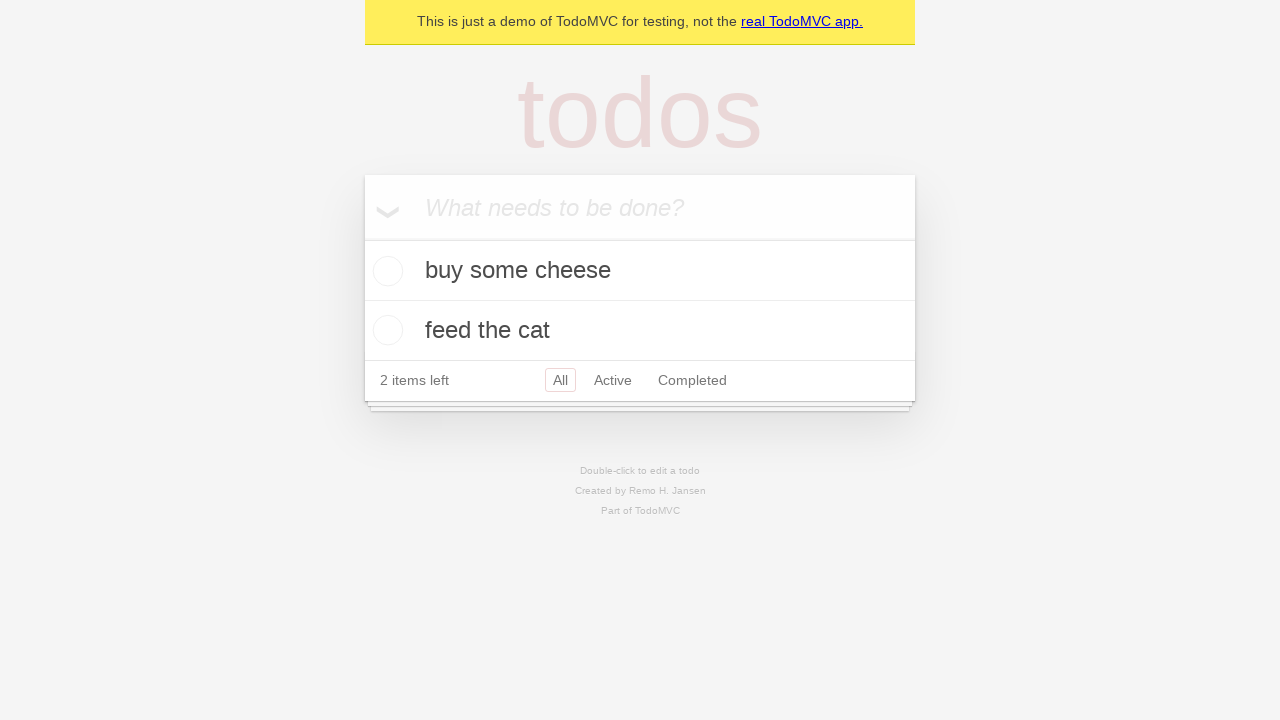

Filled todo input with 'book a doctors appointment' on internal:attr=[placeholder="What needs to be done?"i]
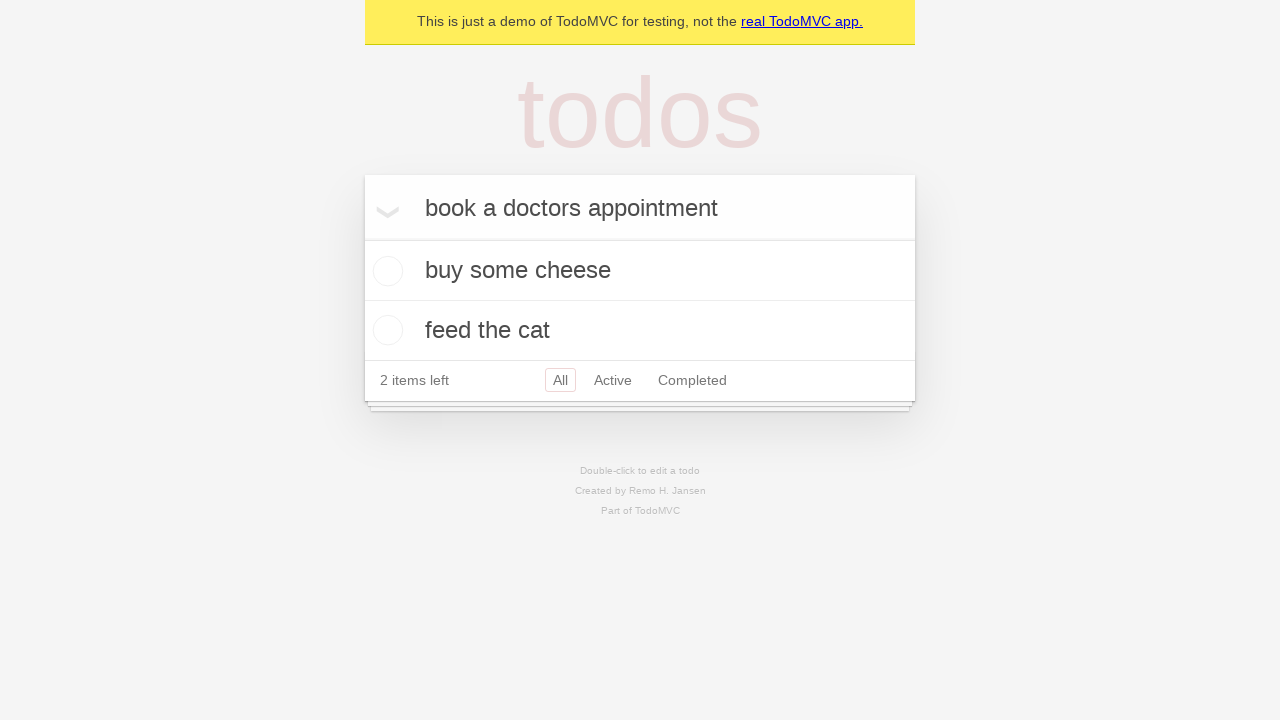

Pressed Enter to add third todo on internal:attr=[placeholder="What needs to be done?"i]
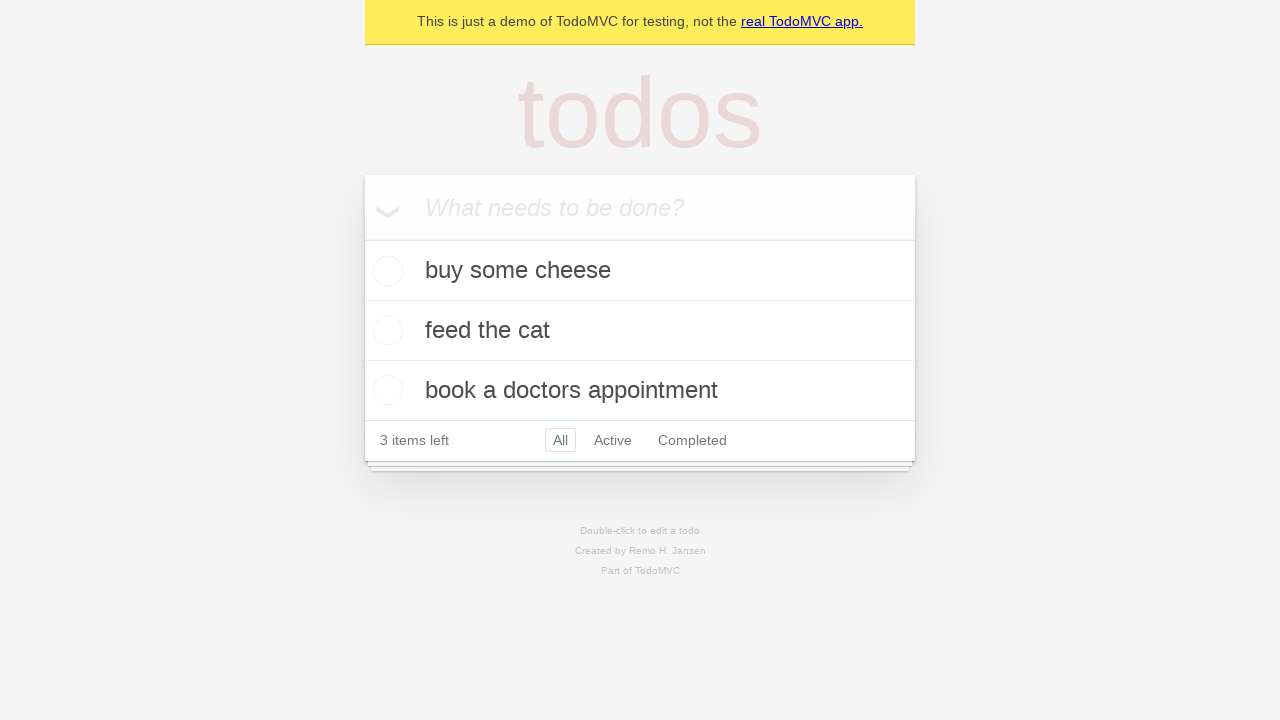

Checked the first todo item to mark it completed at (385, 271) on .todo-list li .toggle >> nth=0
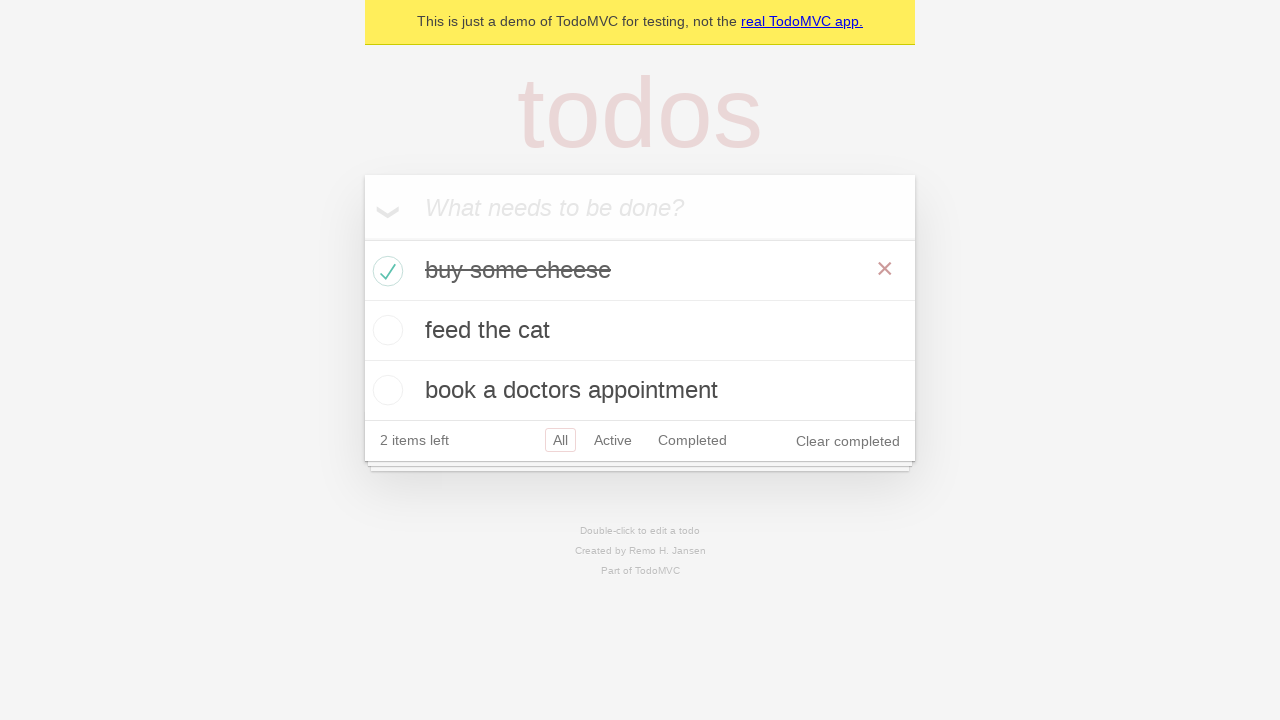

Verified Clear completed button is displayed
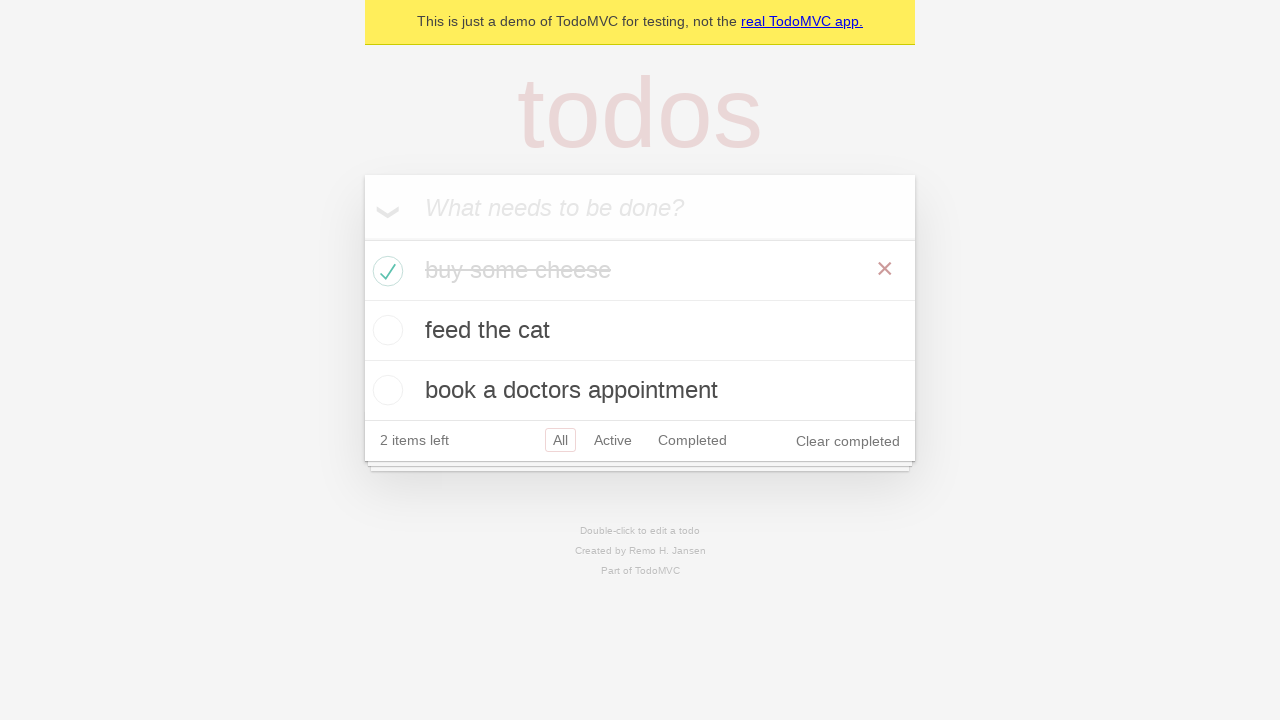

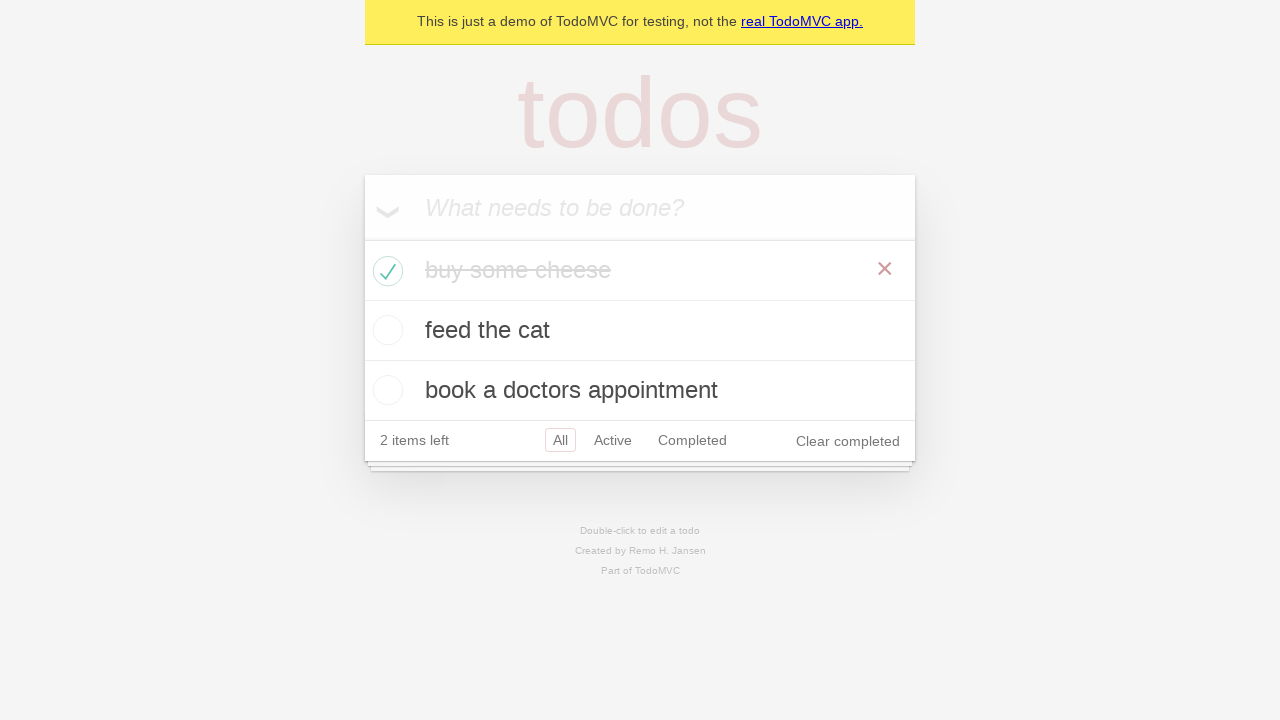